Tests various form controls including checkboxes, dropdown selections for passenger count, and radio buttons for trip type on a flight booking form

Starting URL: https://www.rahulshettyacademy.com/dropdownsPractise/

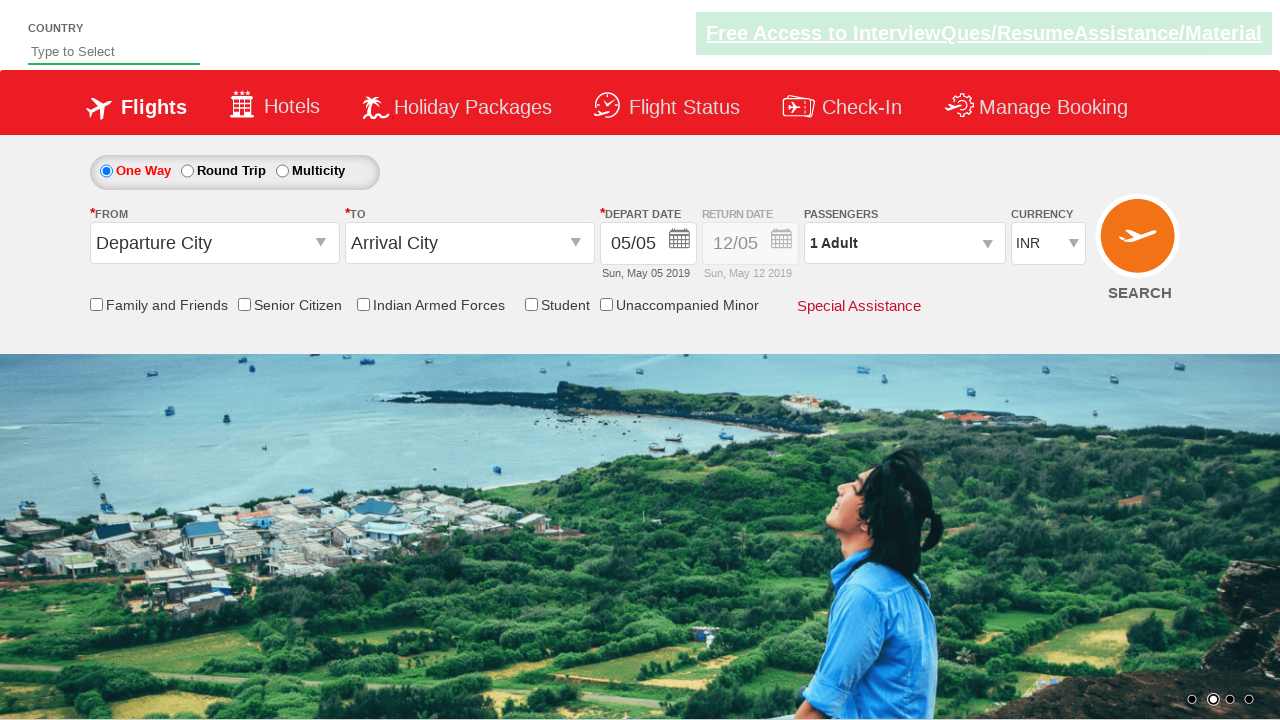

Verified Senior Citizen checkbox is initially unselected
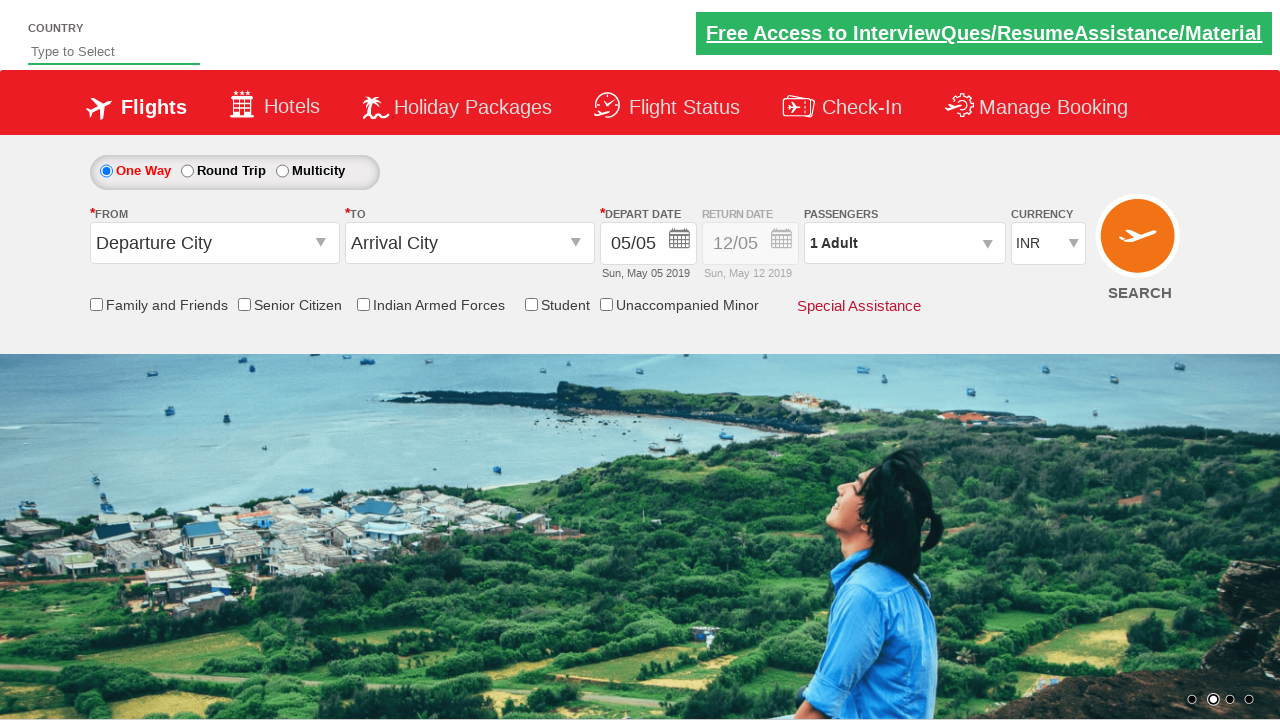

Clicked Senior Citizen checkbox to select it at (244, 304) on [id*='SeniorCitizenDiscount']
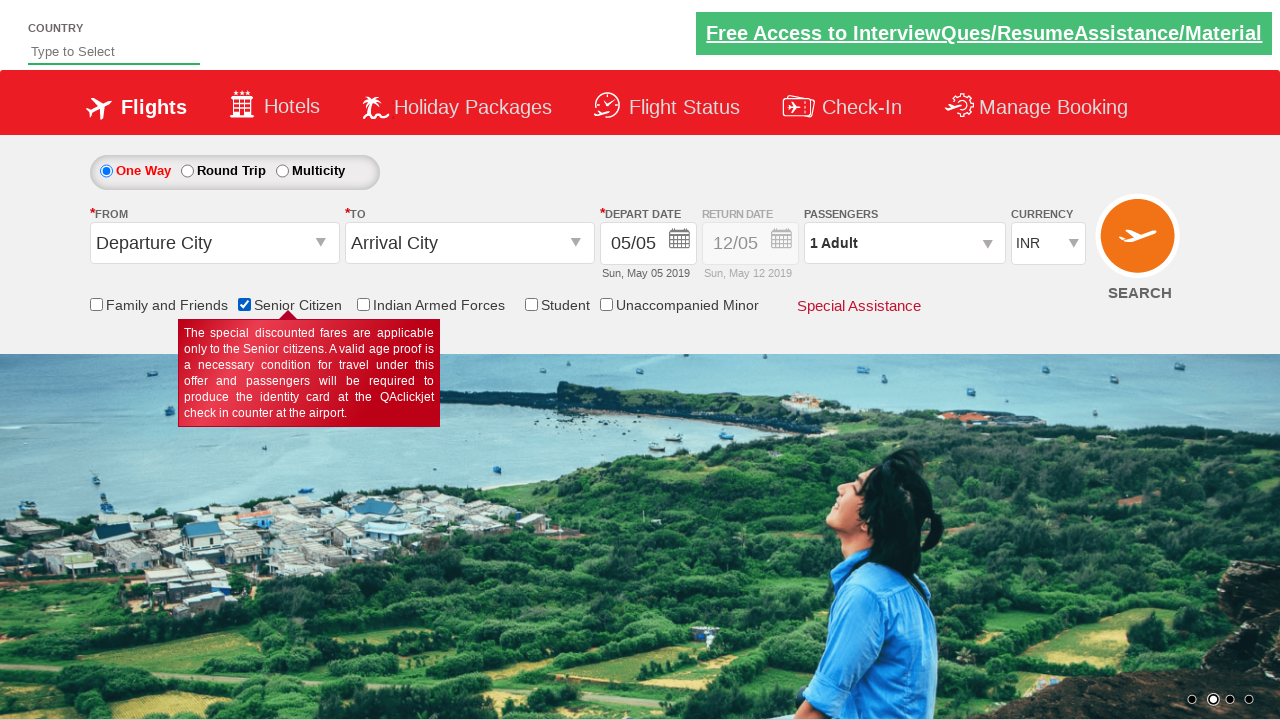

Verified Senior Citizen checkbox is now selected
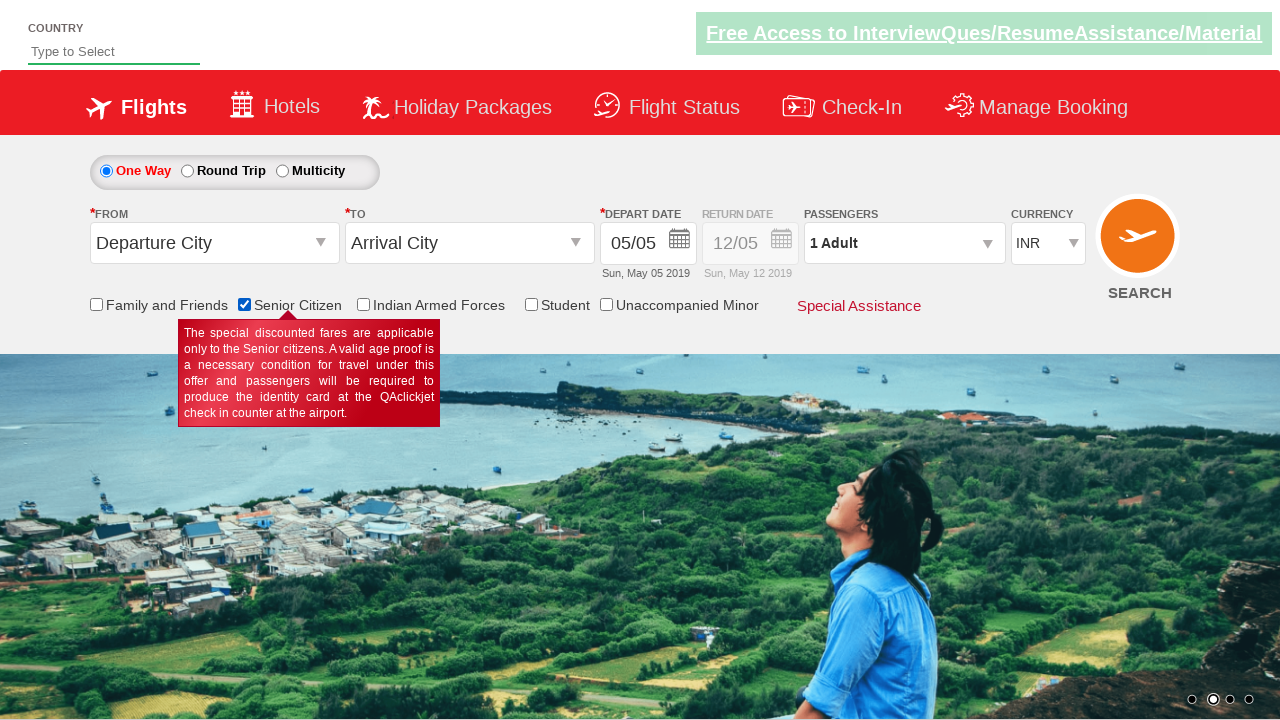

Clicked on passenger info dropdown to open it at (904, 243) on #divpaxinfo
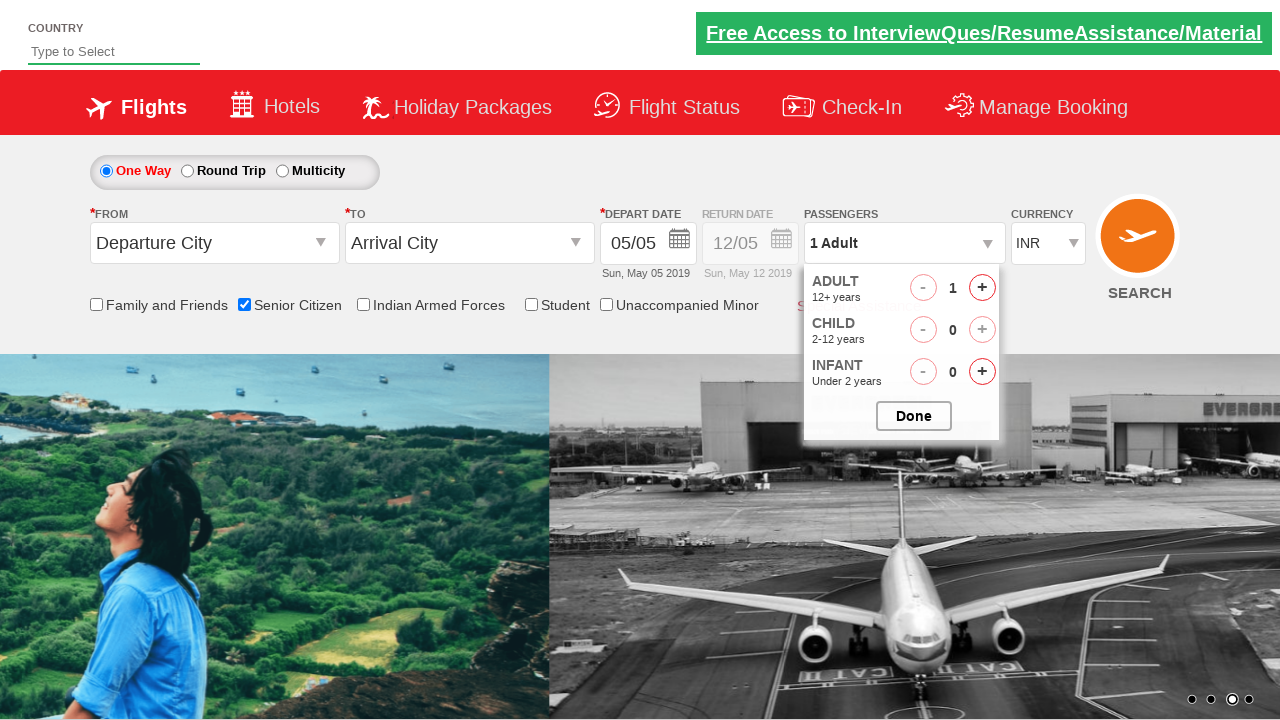

Waited for dropdown to become visible
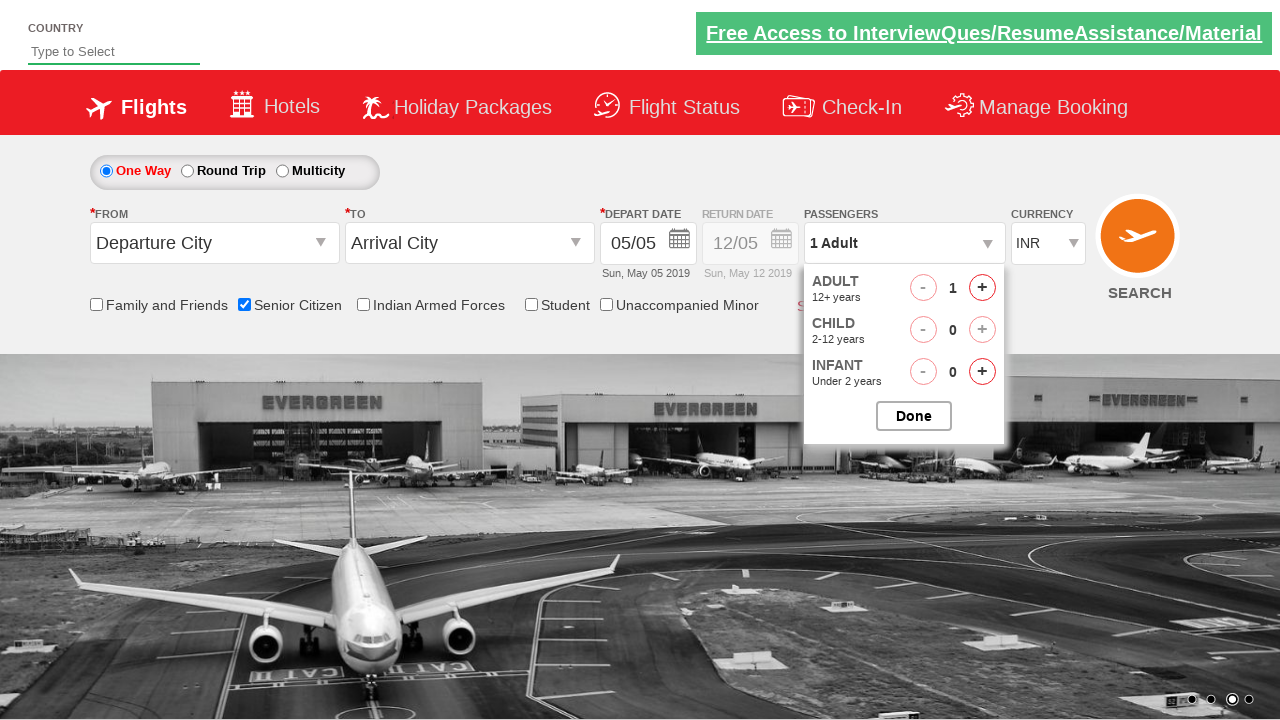

Clicked increment adult button (click 1 of 4) at (982, 288) on #hrefIncAdt
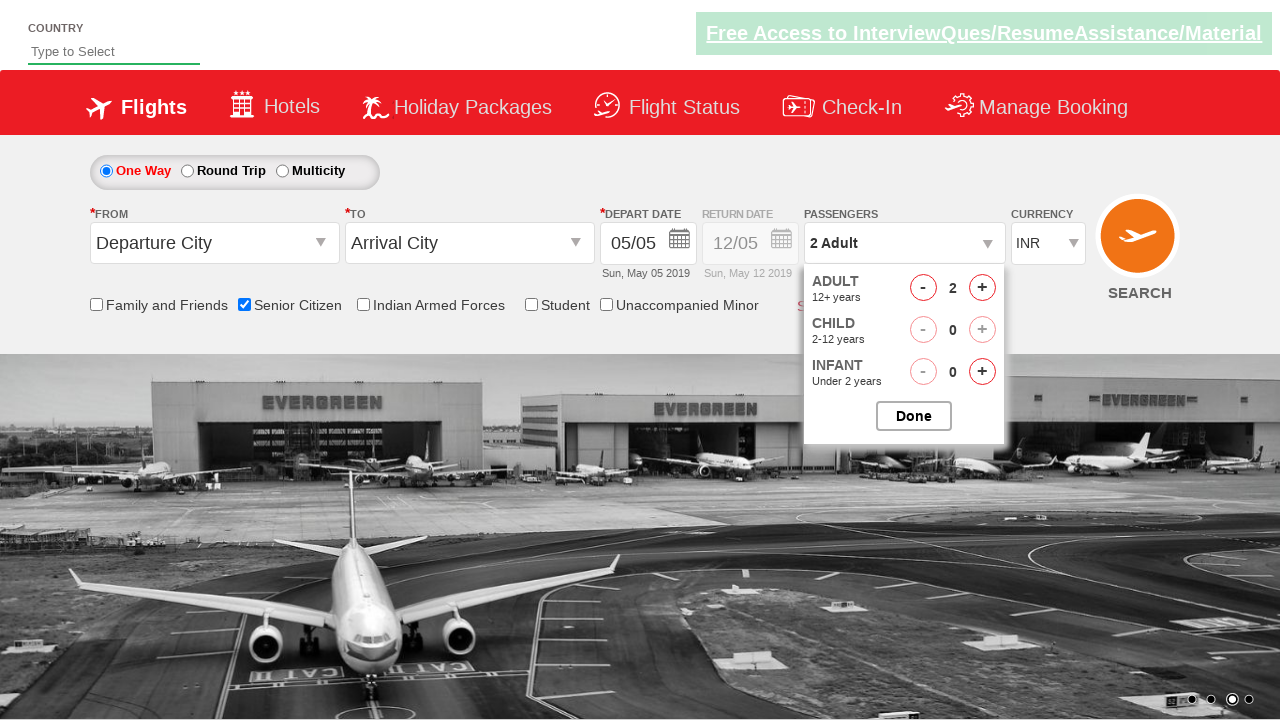

Clicked increment adult button (click 2 of 4) at (982, 288) on #hrefIncAdt
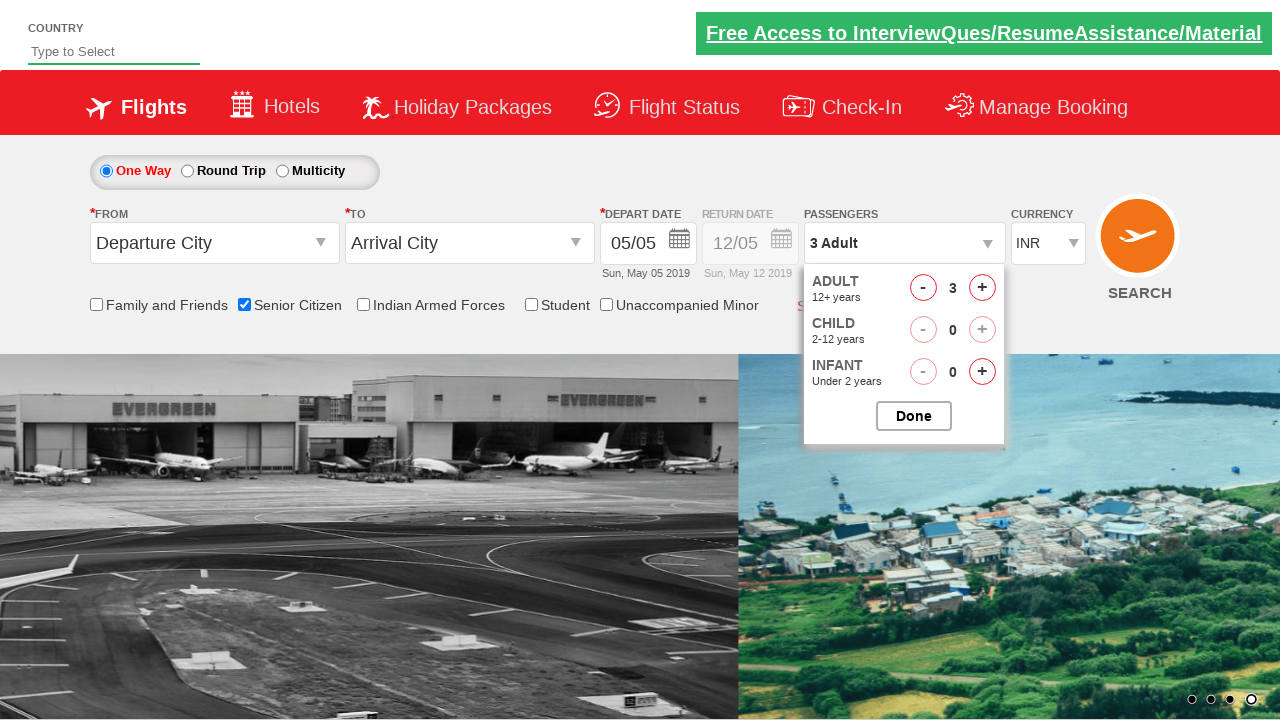

Clicked increment adult button (click 3 of 4) at (982, 288) on #hrefIncAdt
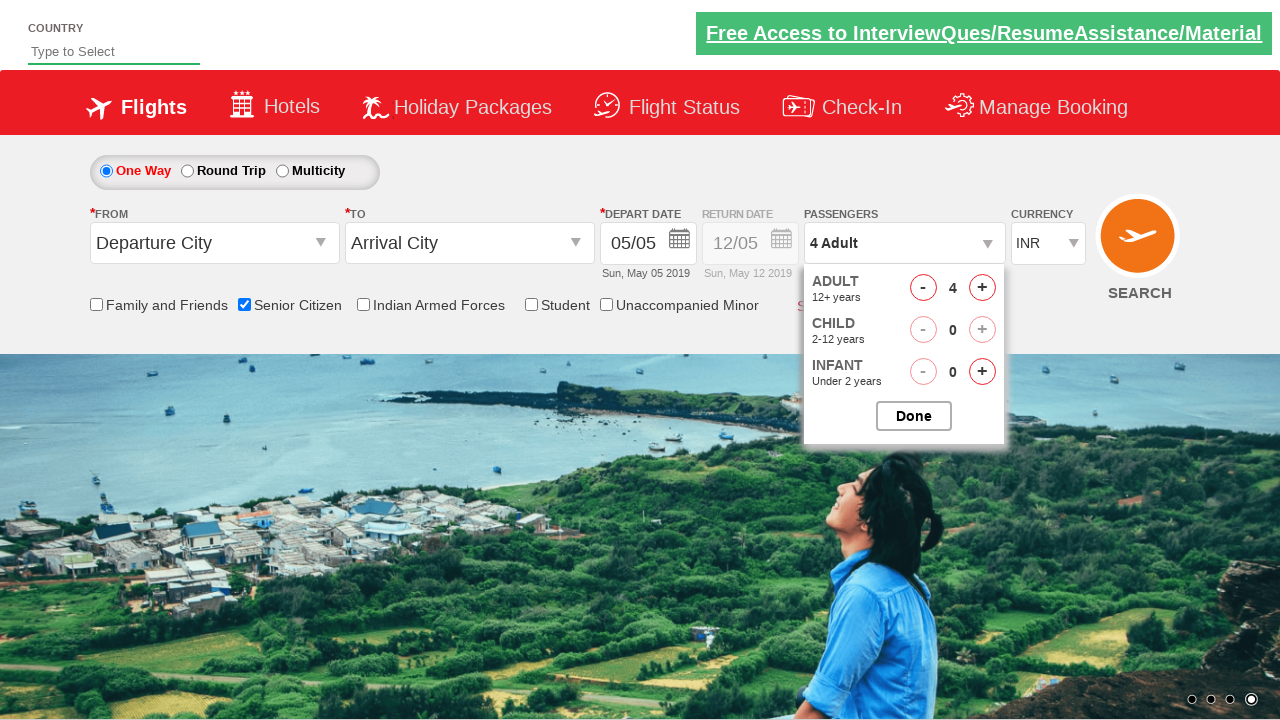

Clicked increment adult button (click 4 of 4) at (982, 288) on #hrefIncAdt
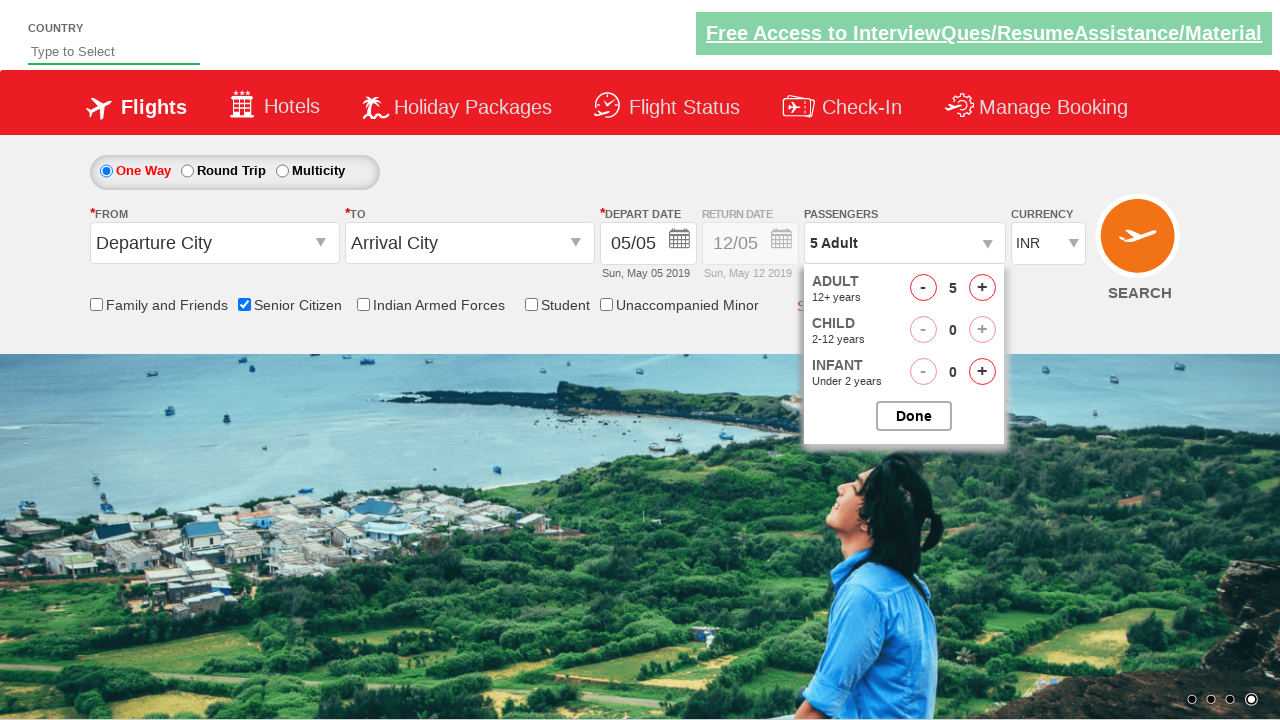

Clicked DONE button to close passenger selection dropdown at (914, 416) on #btnclosepaxoption
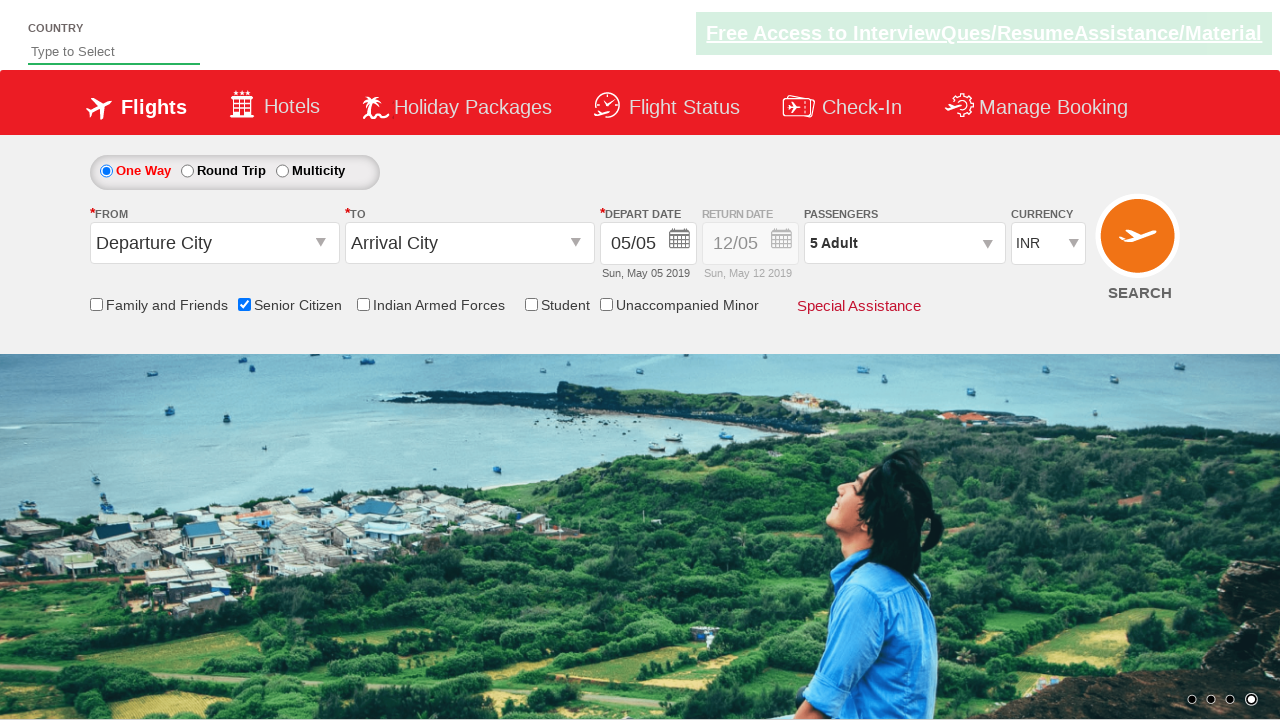

Verified passenger count displays '5 Adult'
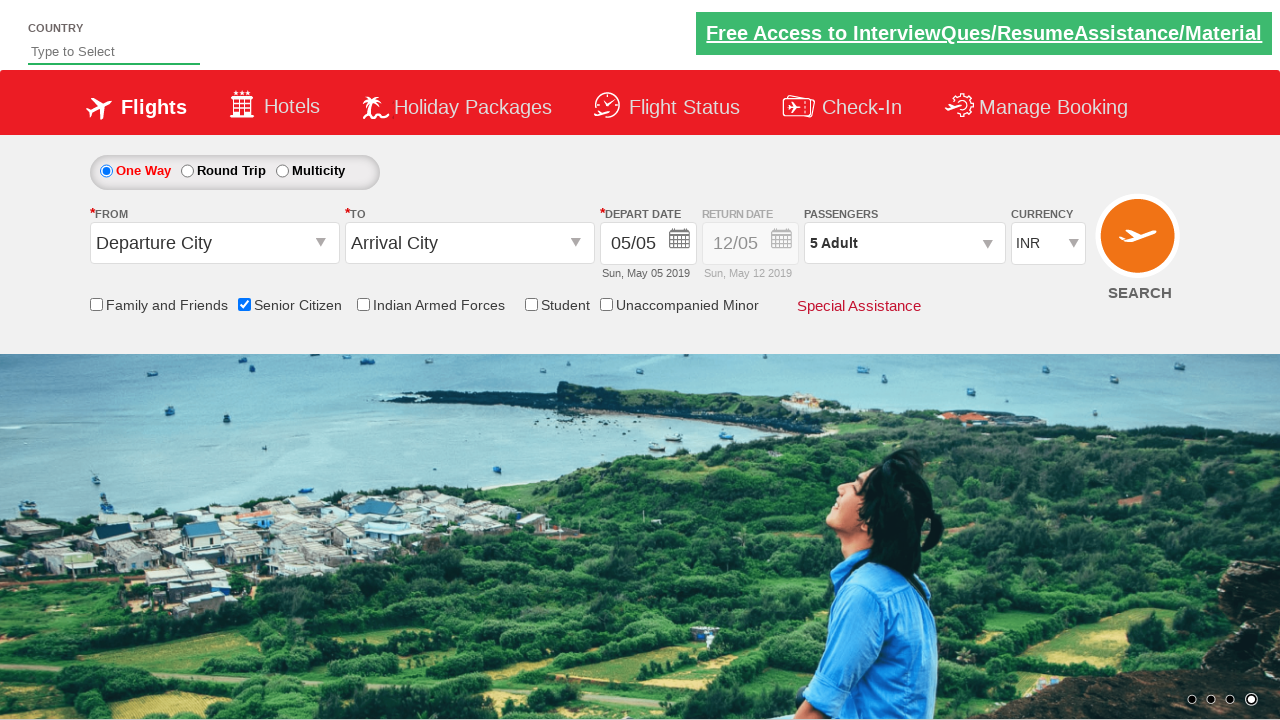

Verified Return Date is disabled initially
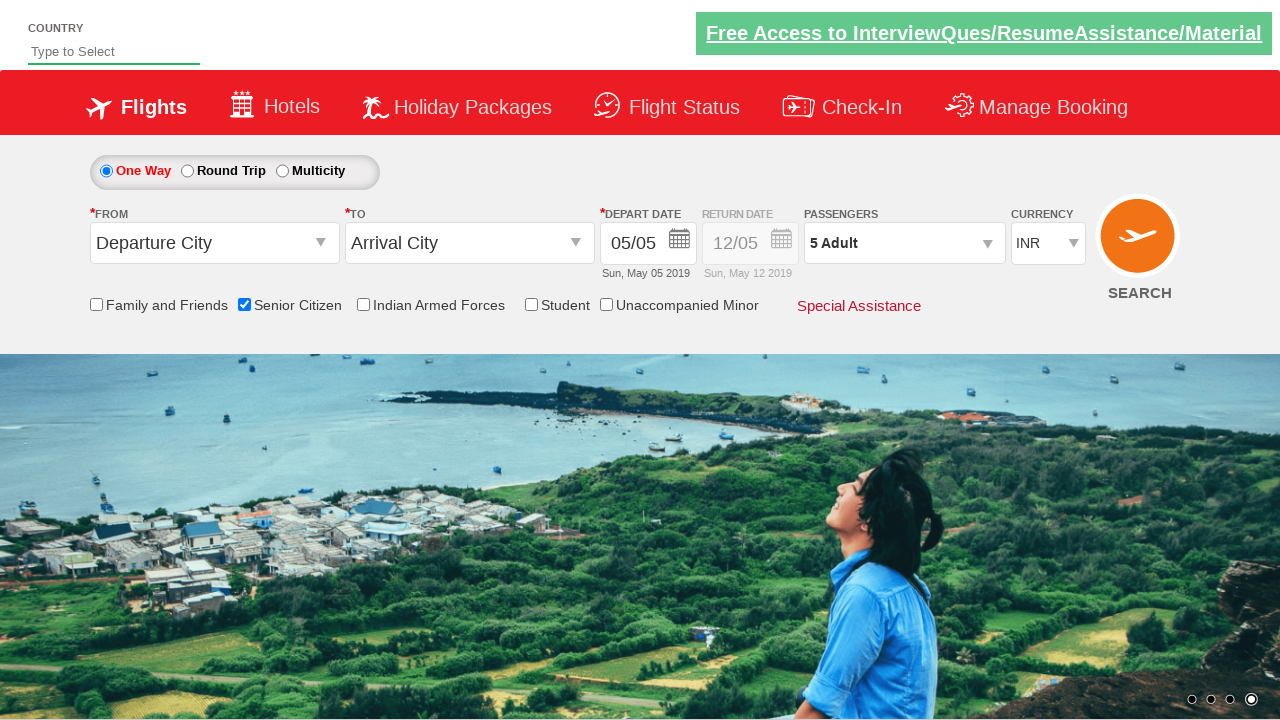

Clicked Round Trip radio button to select it at (187, 171) on #ctl00_mainContent_rbtnl_Trip_1
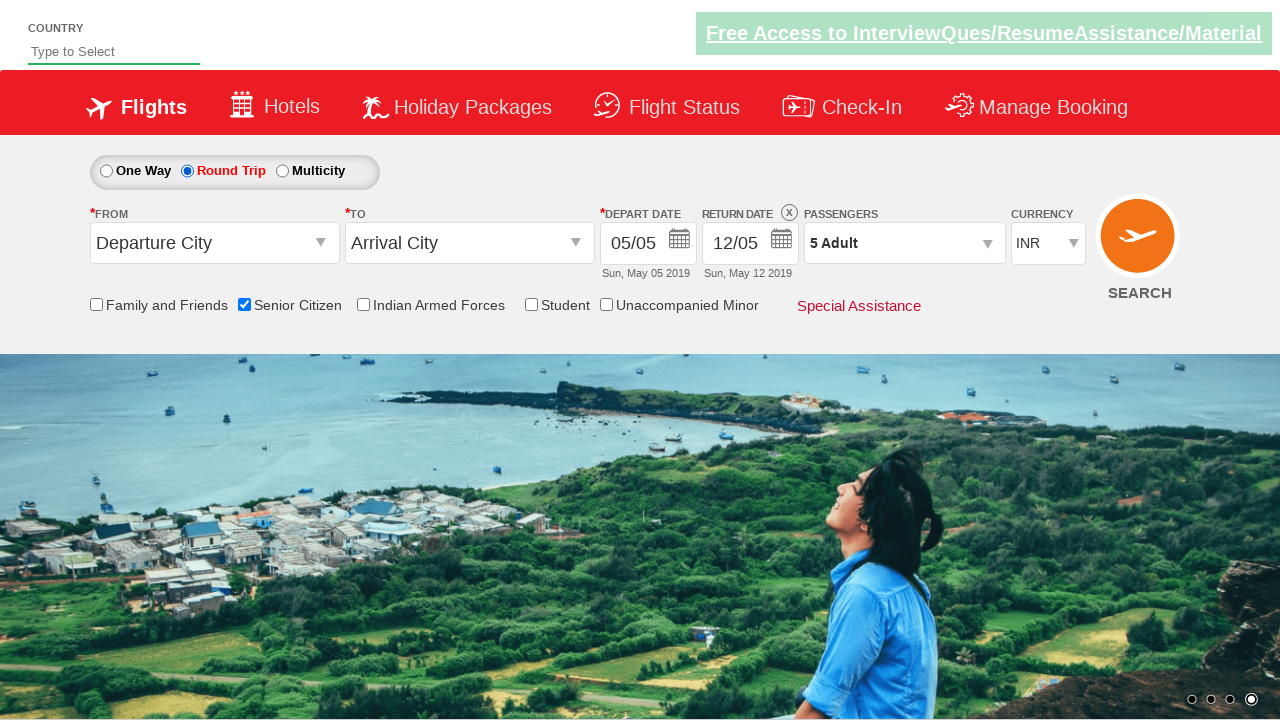

Verified Round Trip radio button is now selected
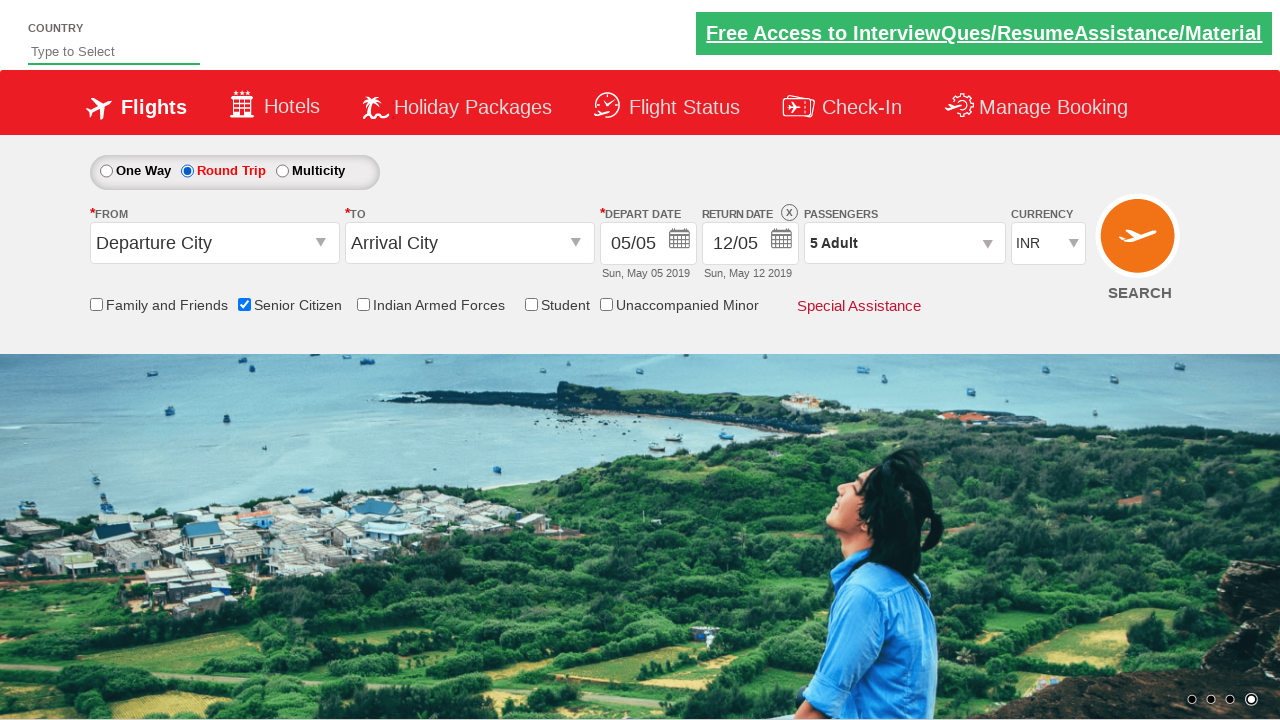

Verified Return Date is enabled after selecting Round Trip
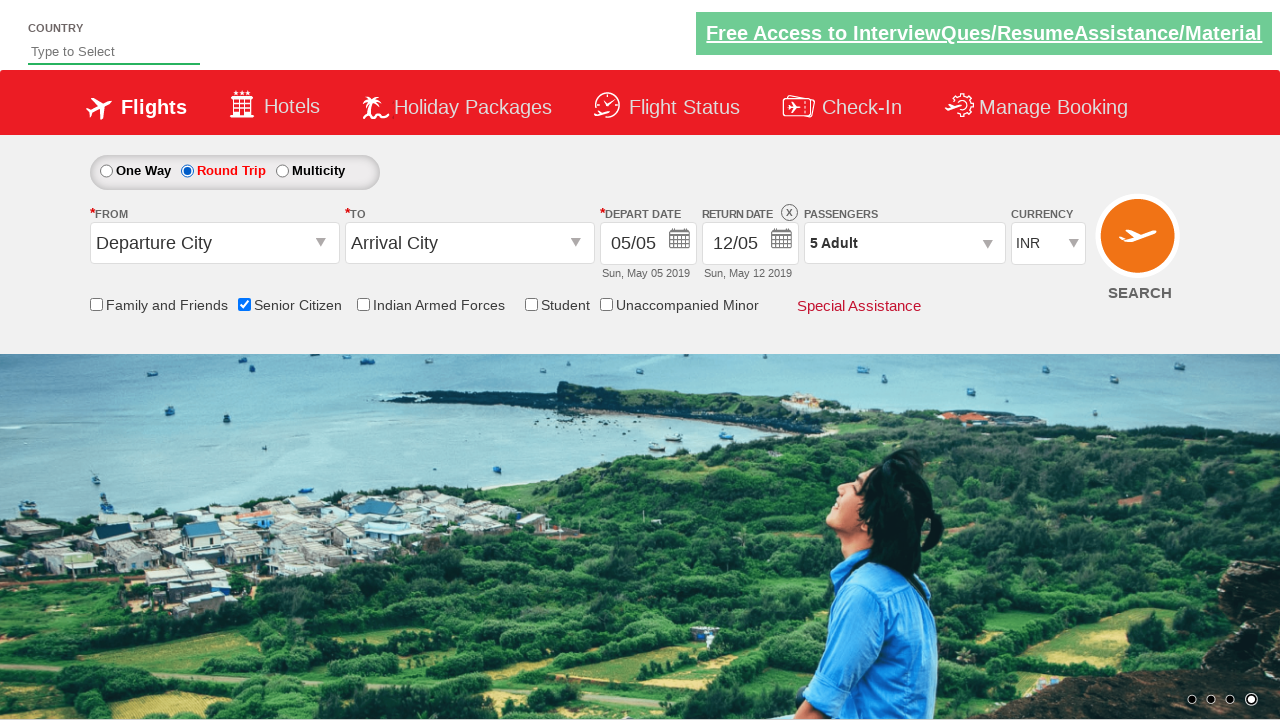

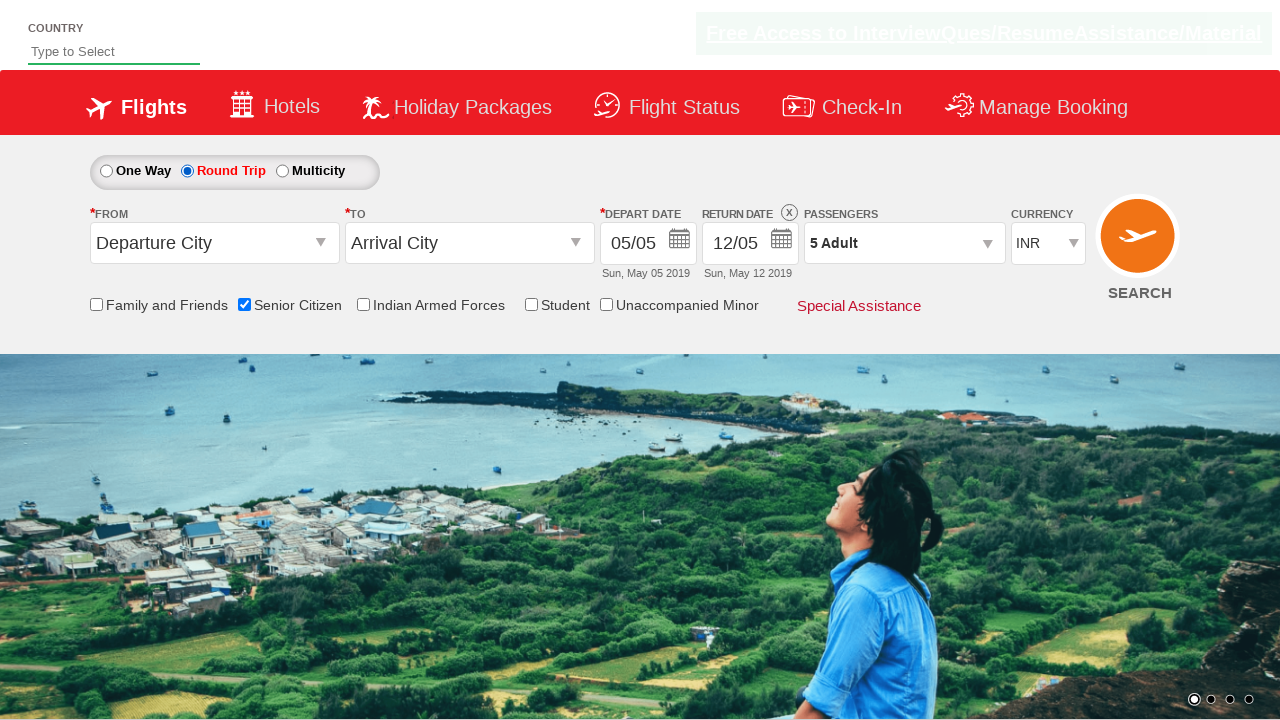